Tests division operation with one as the divisor

Starting URL: https://testsheepnz.github.io/BasicCalculator.html

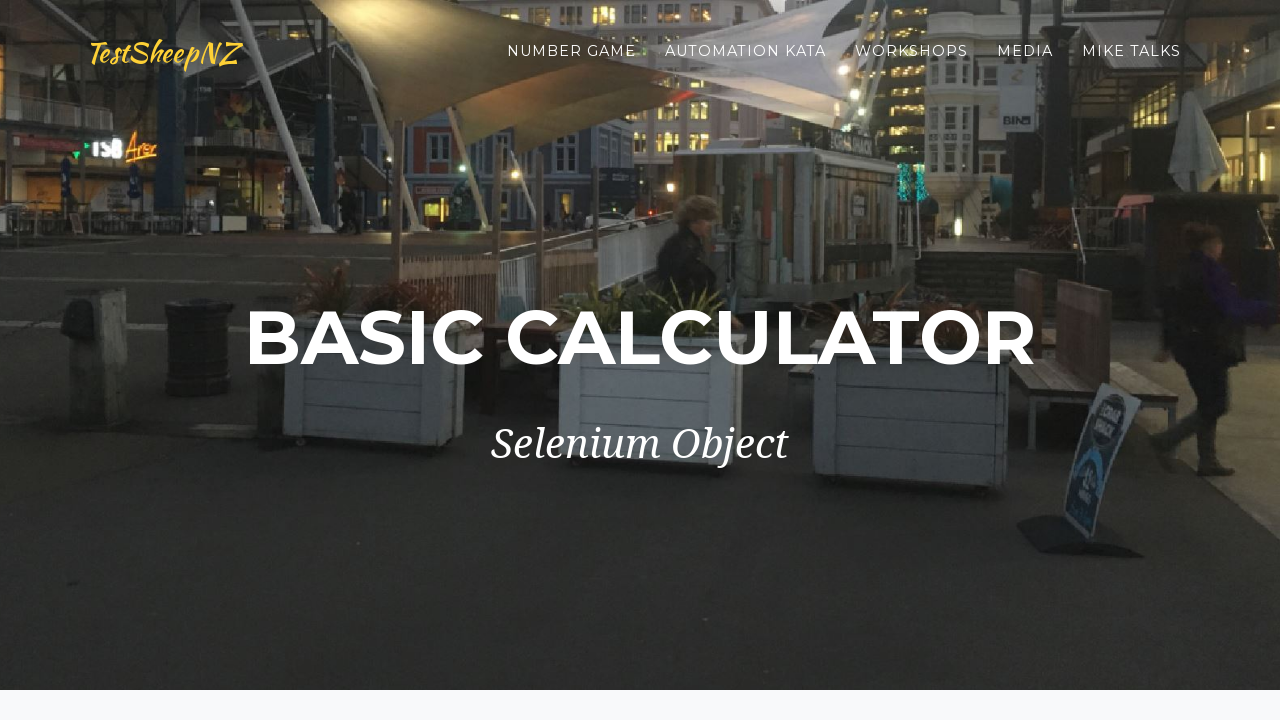

Entered 9 as dividend in number1Field on #number1Field
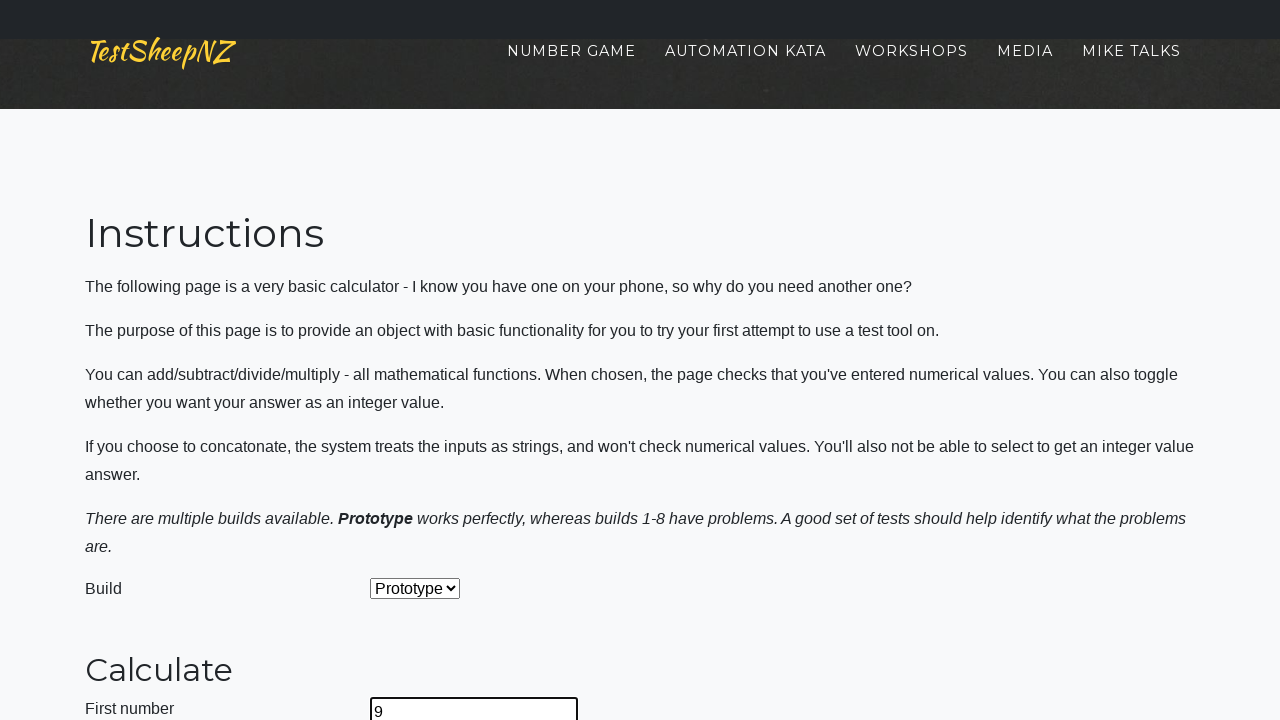

Entered 1 as divisor in number2Field on #number2Field
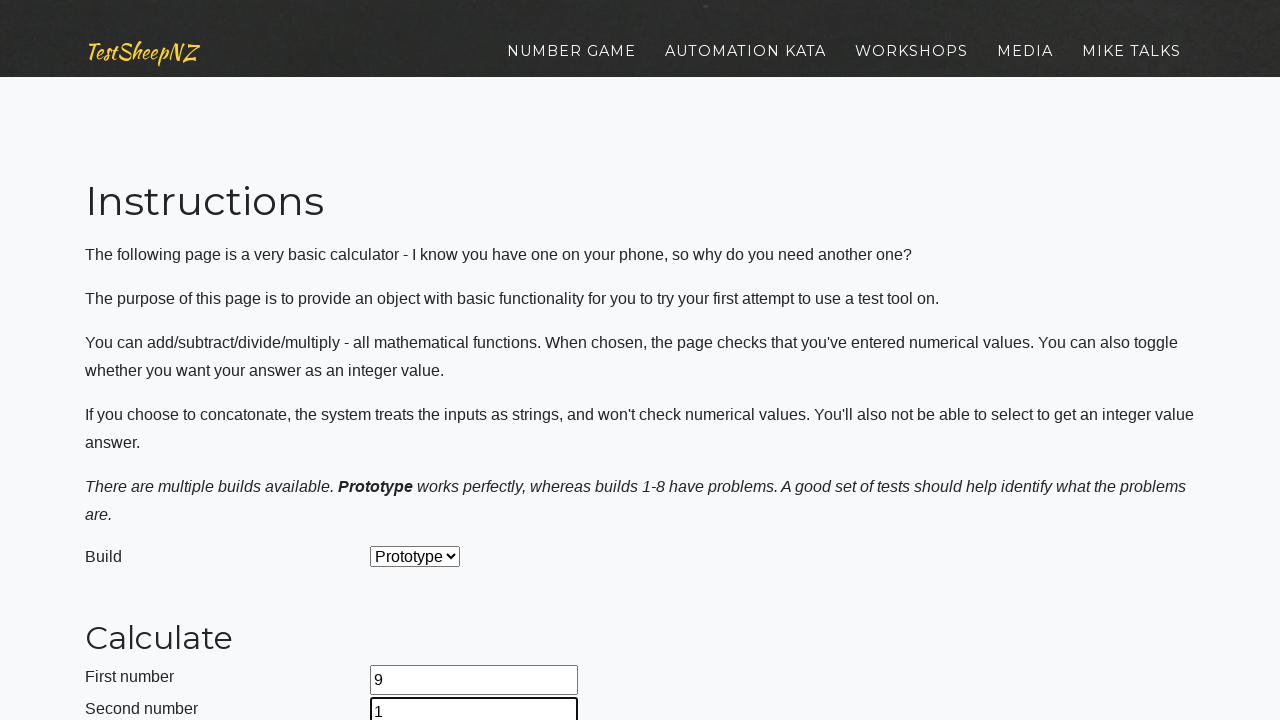

Selected 'Divide' operation from dropdown on #selectOperationDropdown
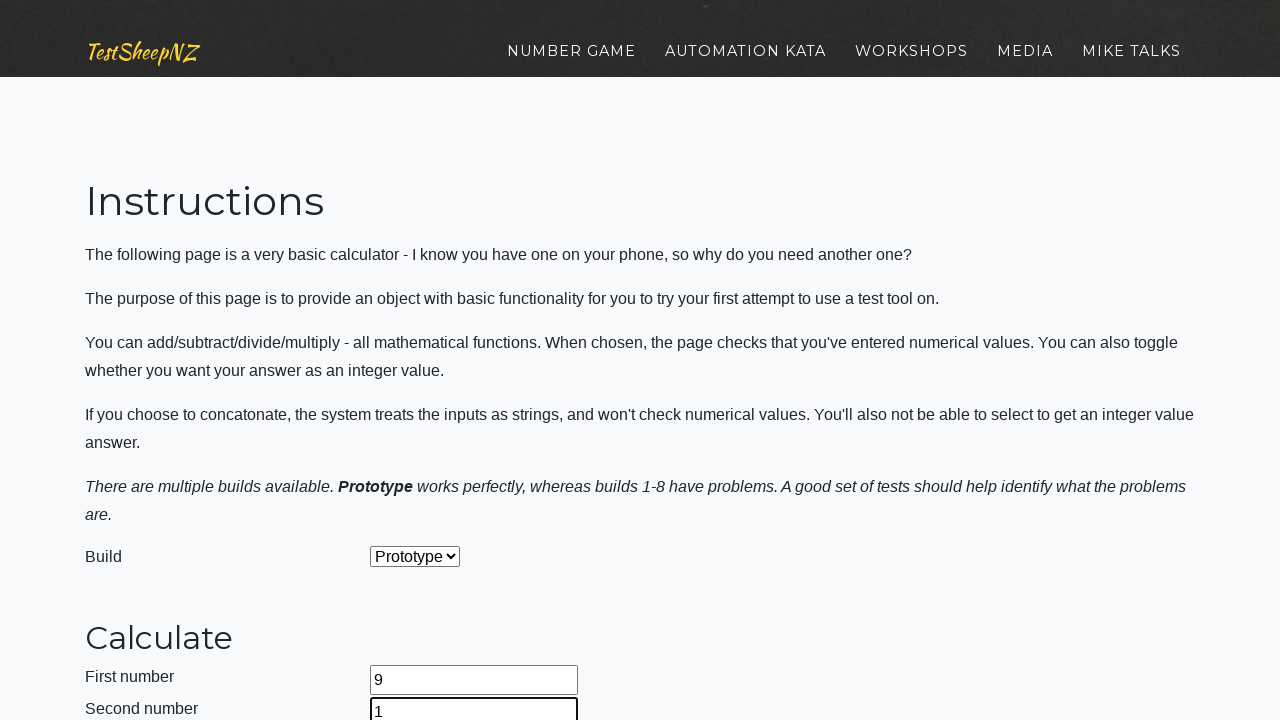

Clicked calculate button to perform division at (422, 361) on #calculateButton
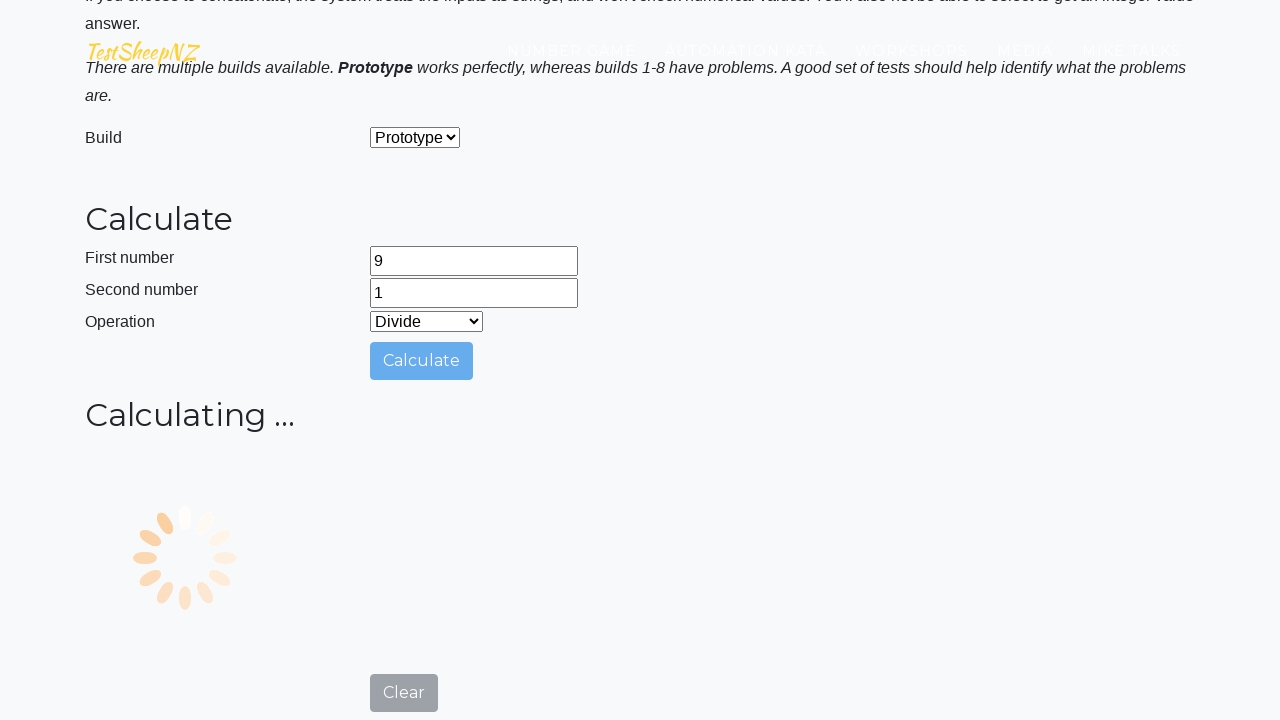

Result field loaded and is visible
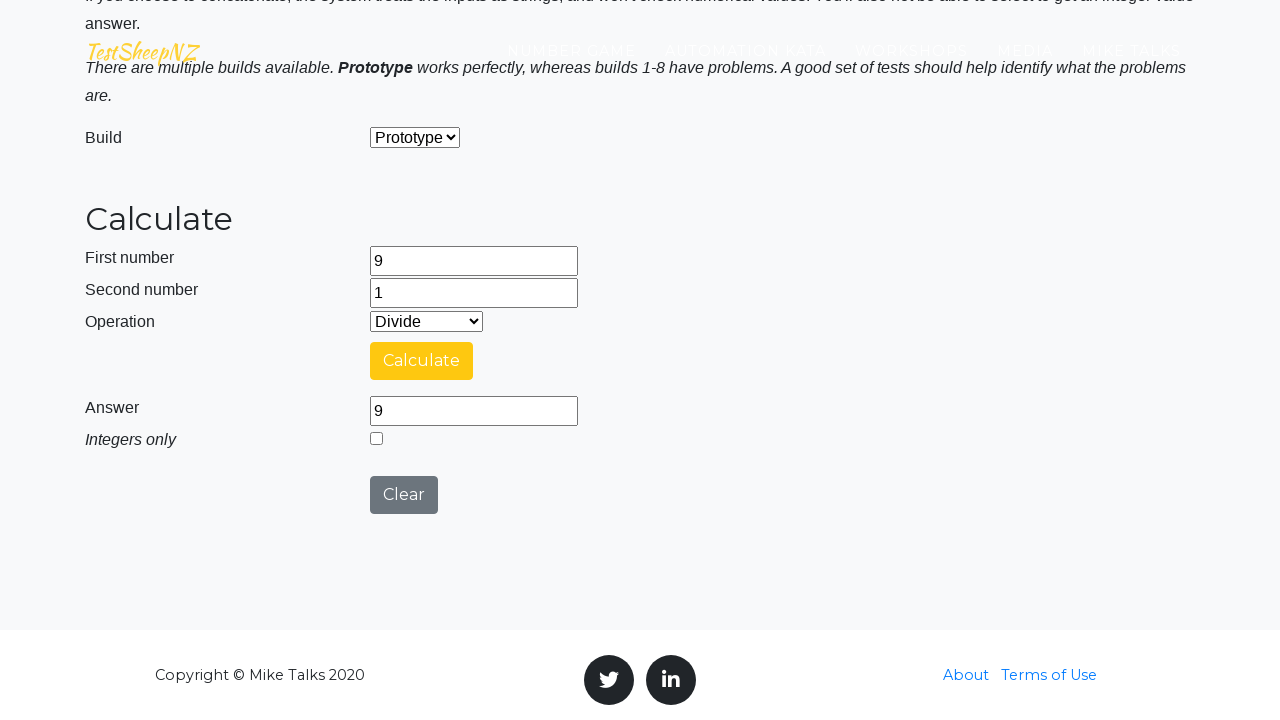

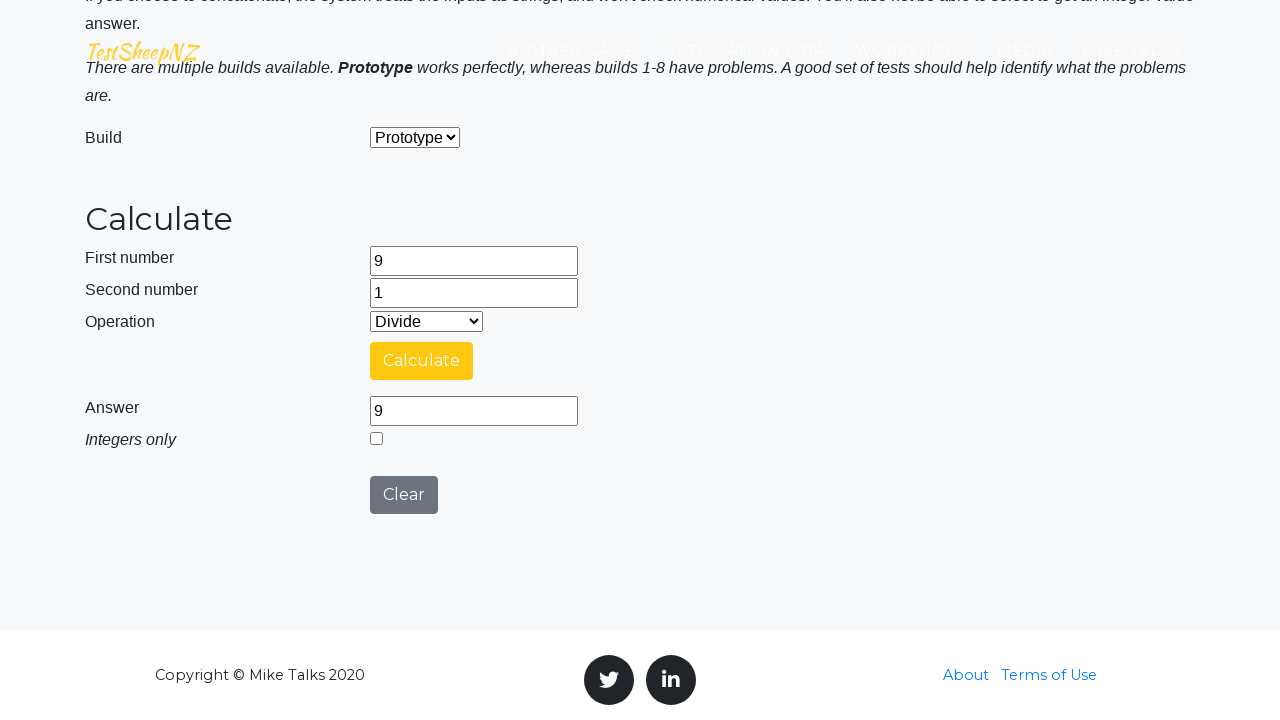